Tests contact form validation by clicking submit without filling fields, verifying error messages appear, then filling mandatory fields and verifying errors disappear

Starting URL: http://jupiter.cloud.planittesting.com

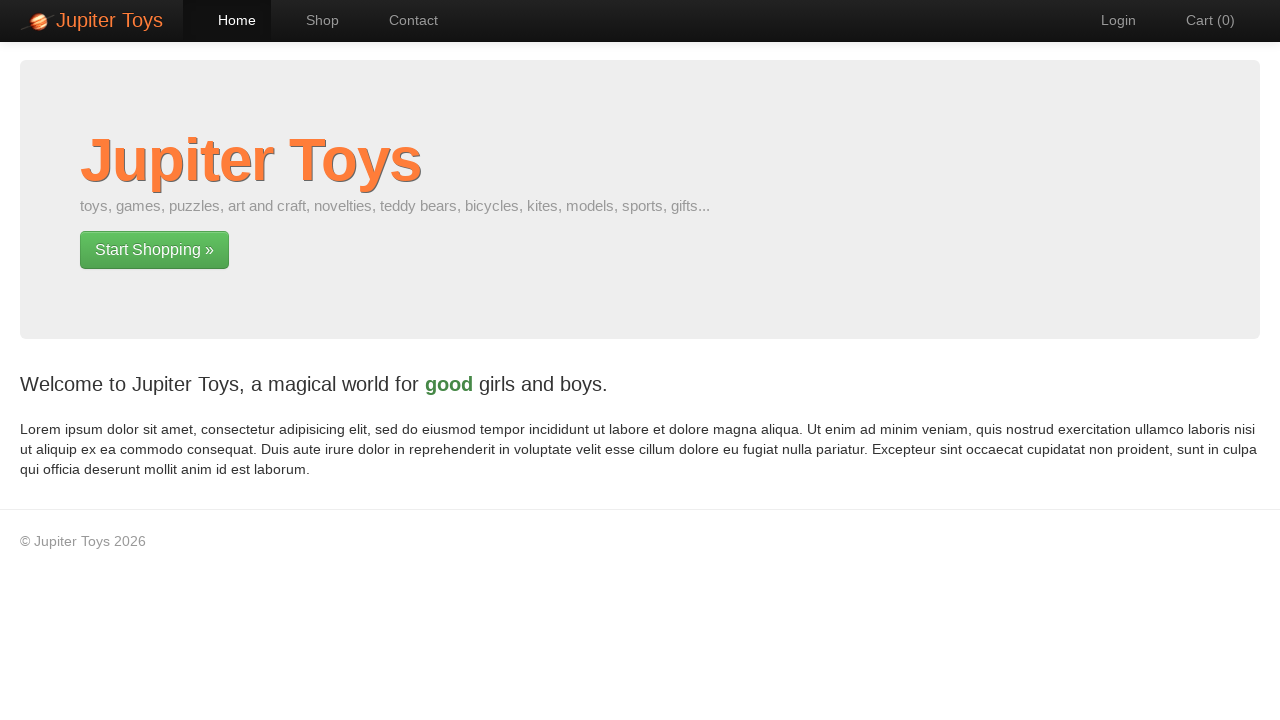

Clicked on contact navigation link at (404, 20) on xpath=//li[@id='nav-contact']/a[@href='#/contact']
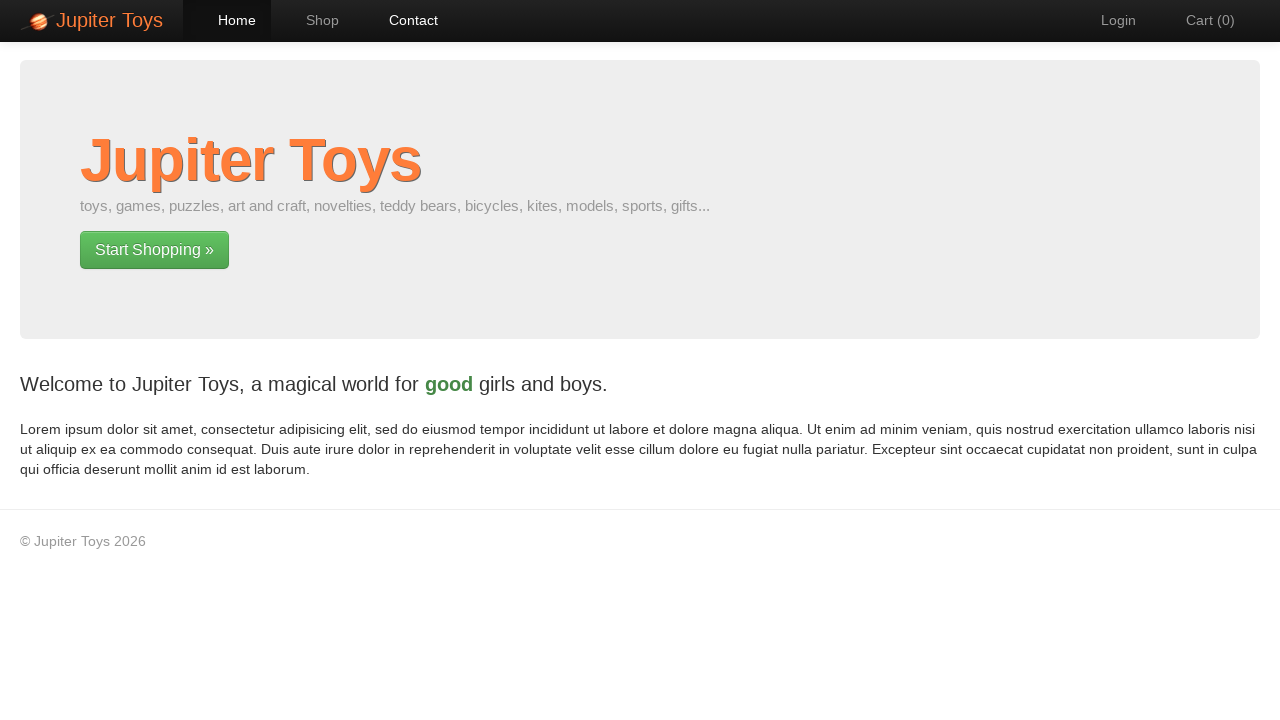

Contact form loaded and submit button is visible
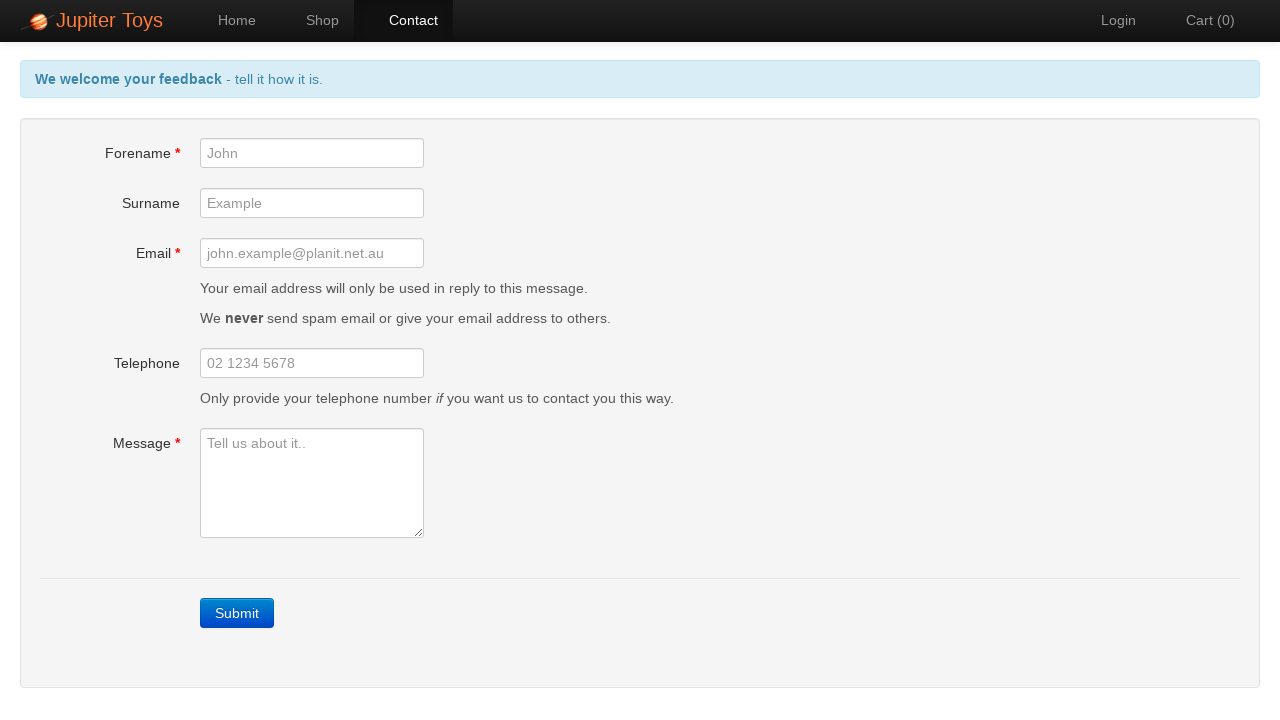

Clicked submit button without filling any fields at (237, 613) on xpath=//body[@class='ng-scope']/div[@class='container-fluid']//form[@name='form'
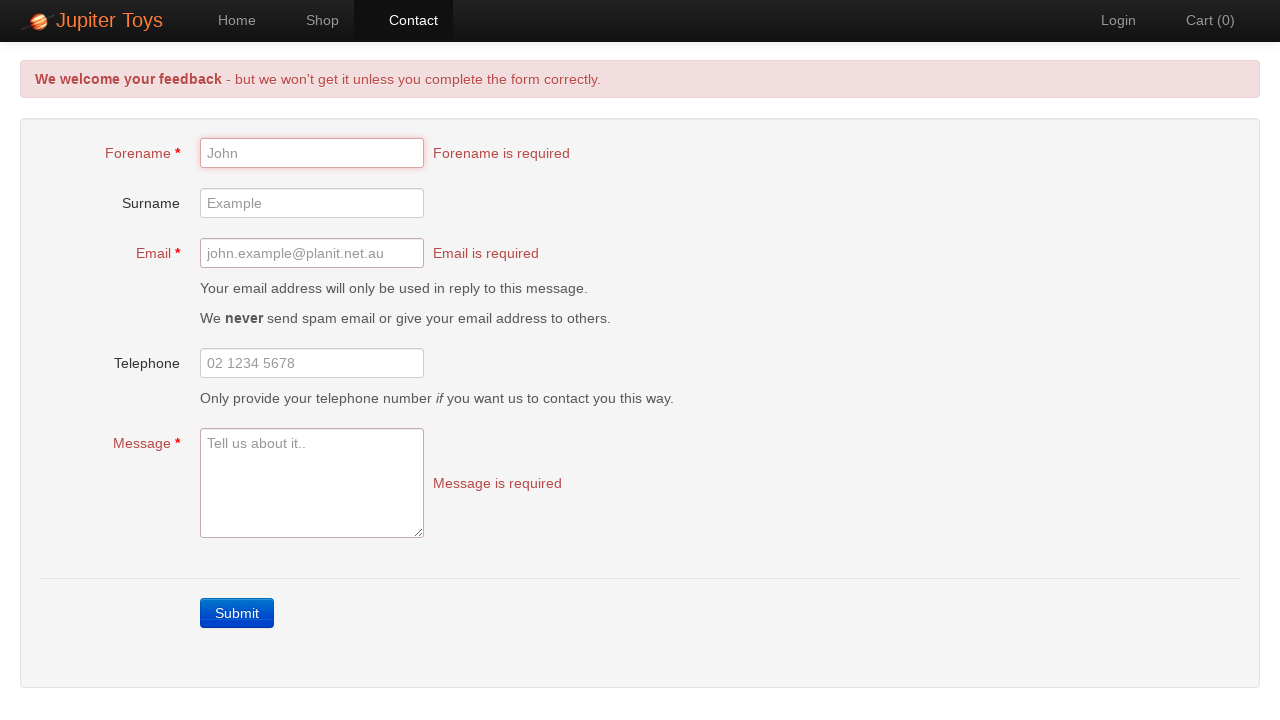

Forename error message appeared
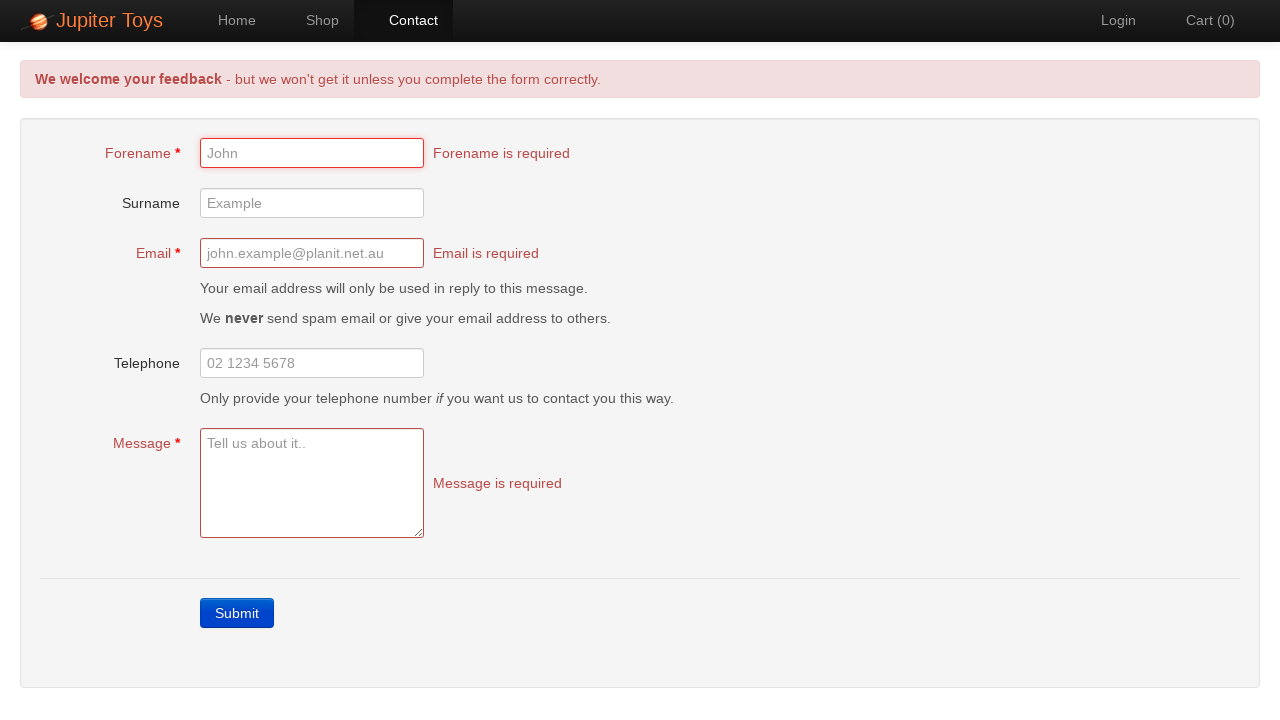

Email error message appeared
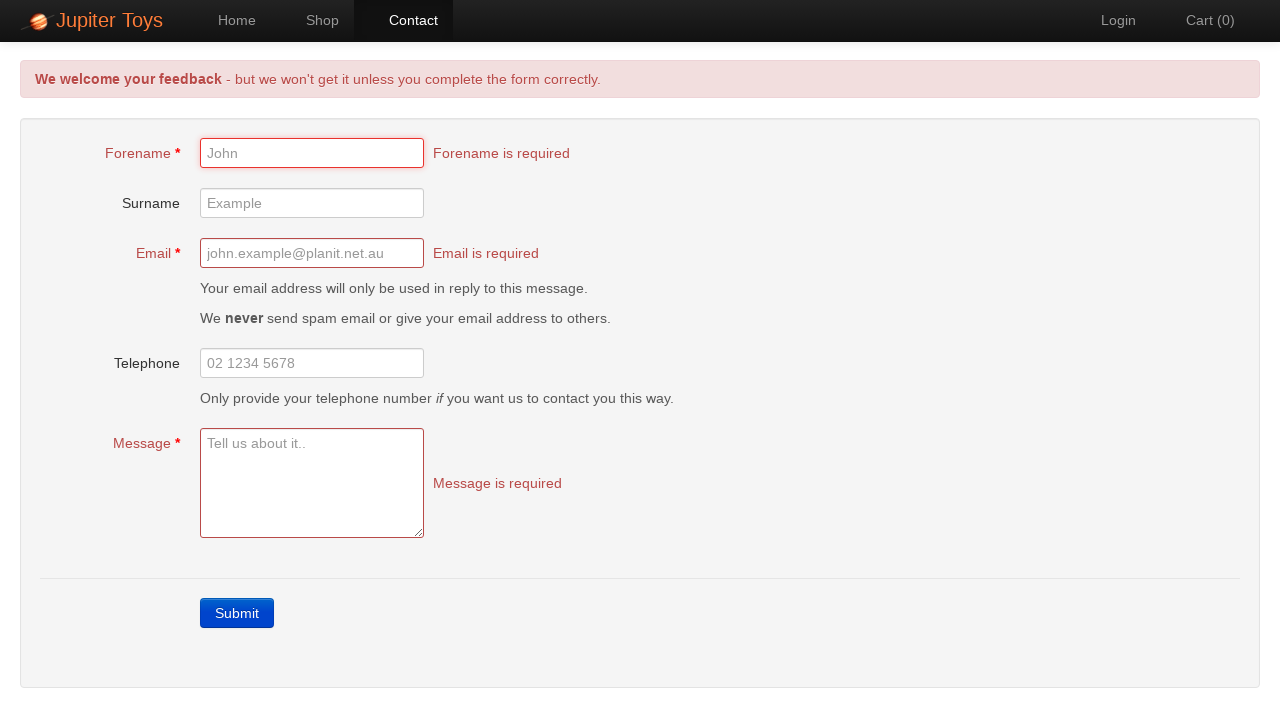

Message error message appeared
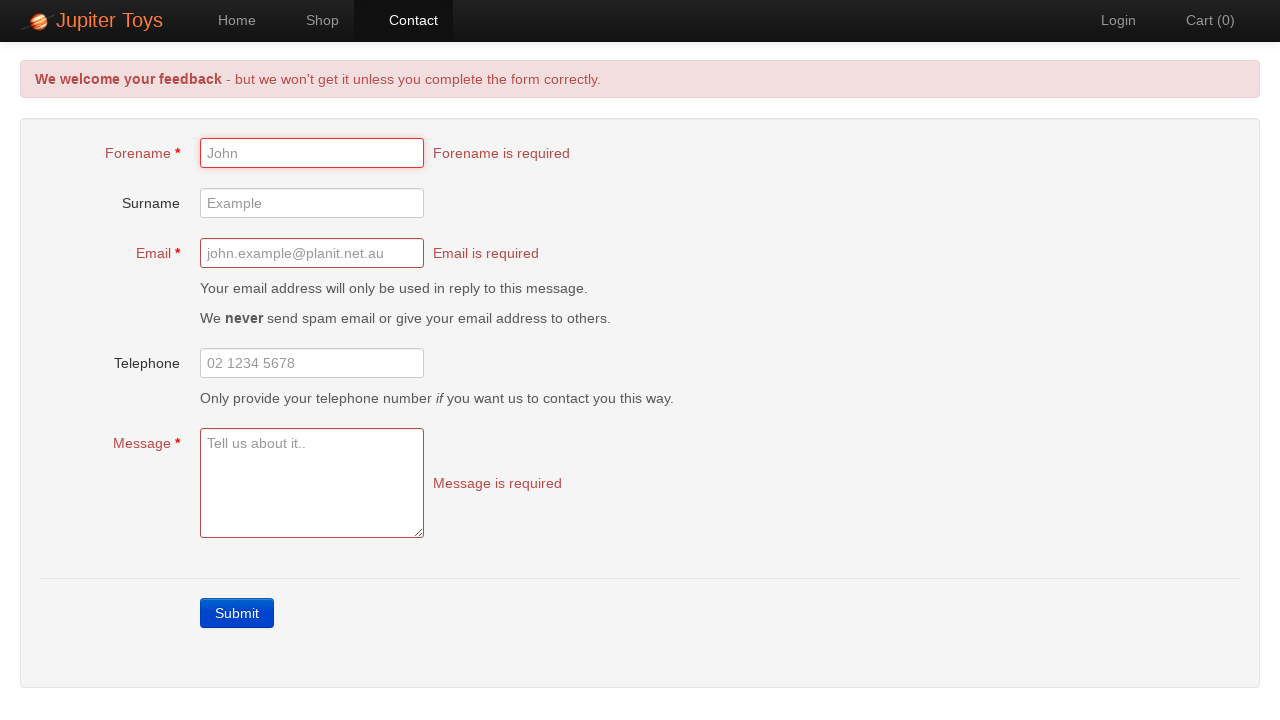

Filled forename field with 'John' on #forename
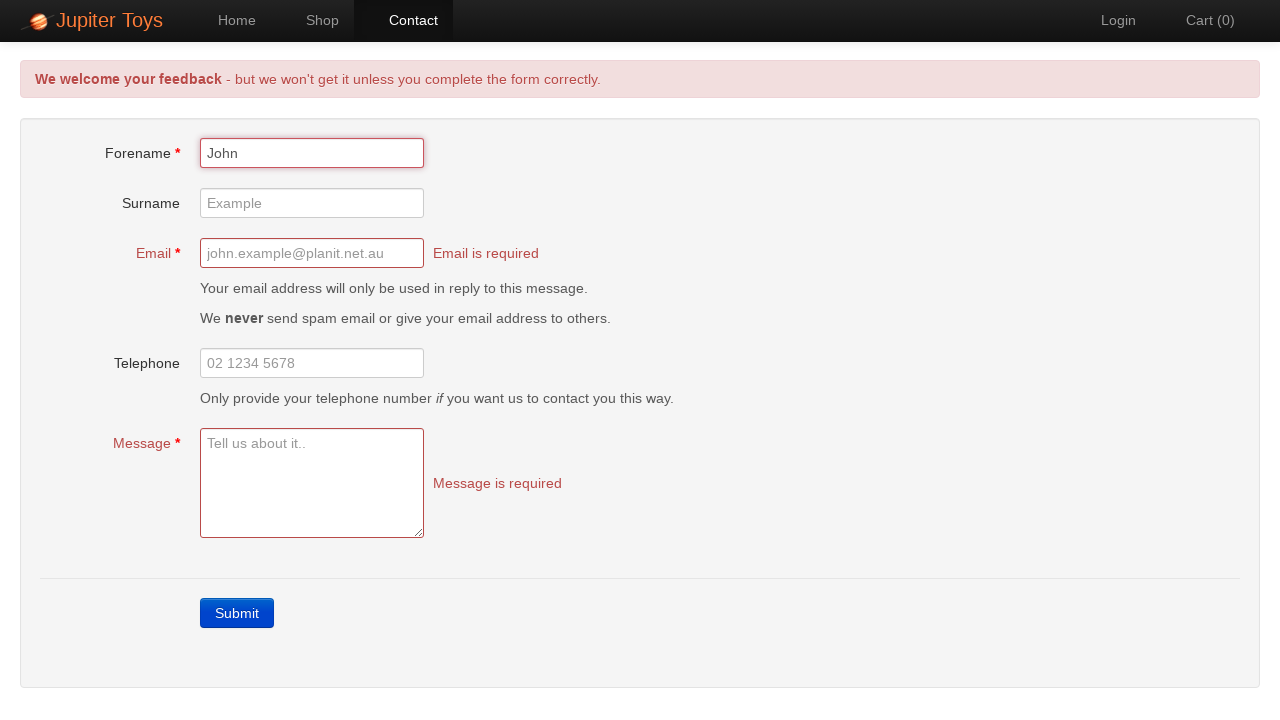

Filled email field with 'john.example@planit.net.au' on #email
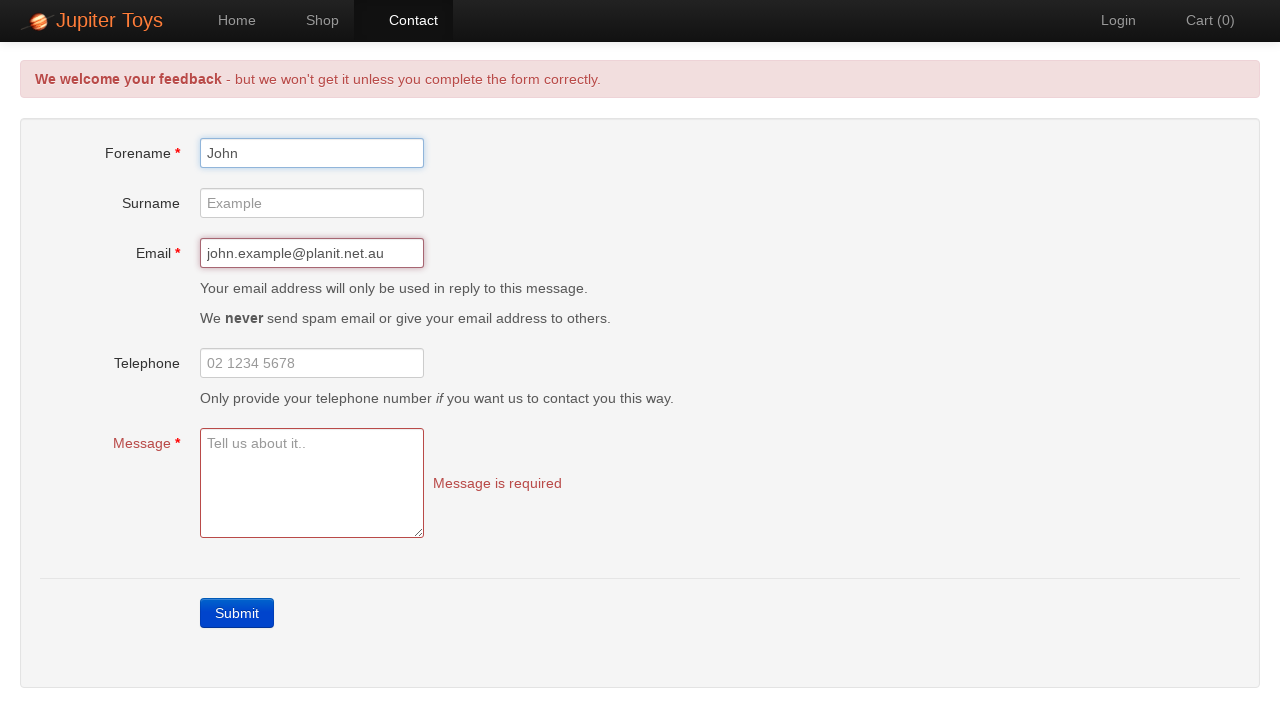

Filled message field with 'Tell us about it' on #message
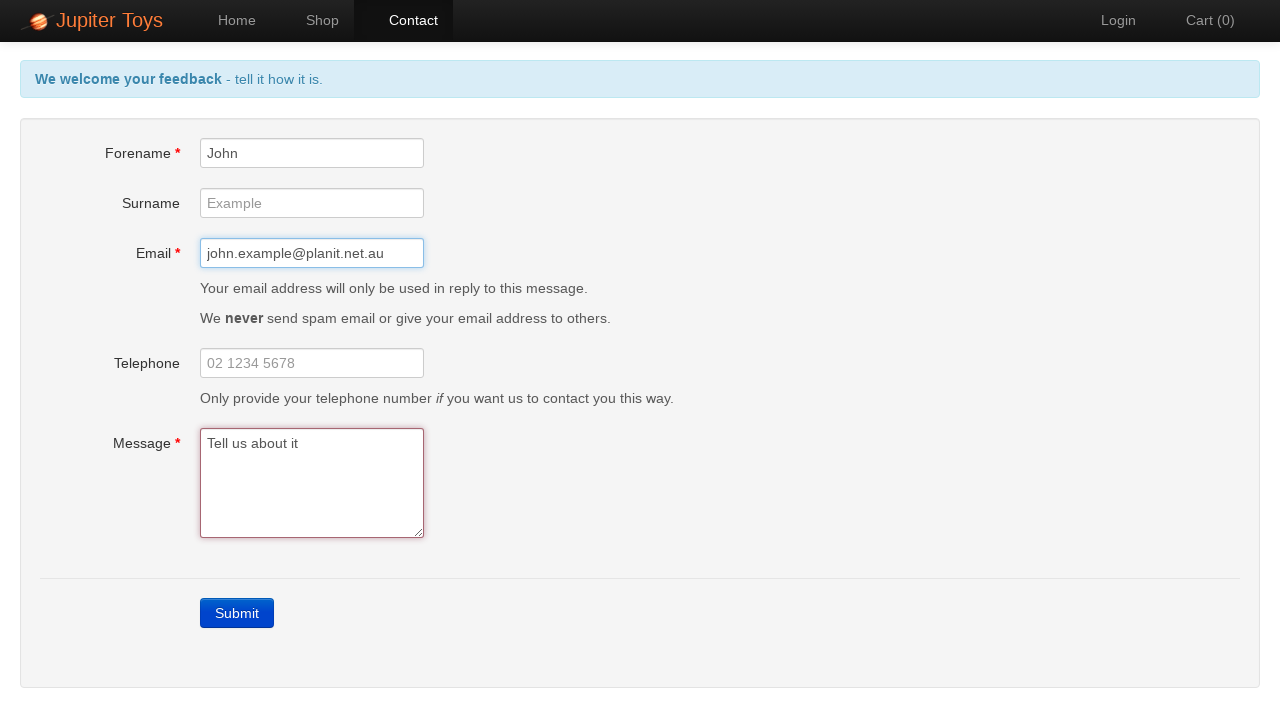

Verified forename field contains 'John'
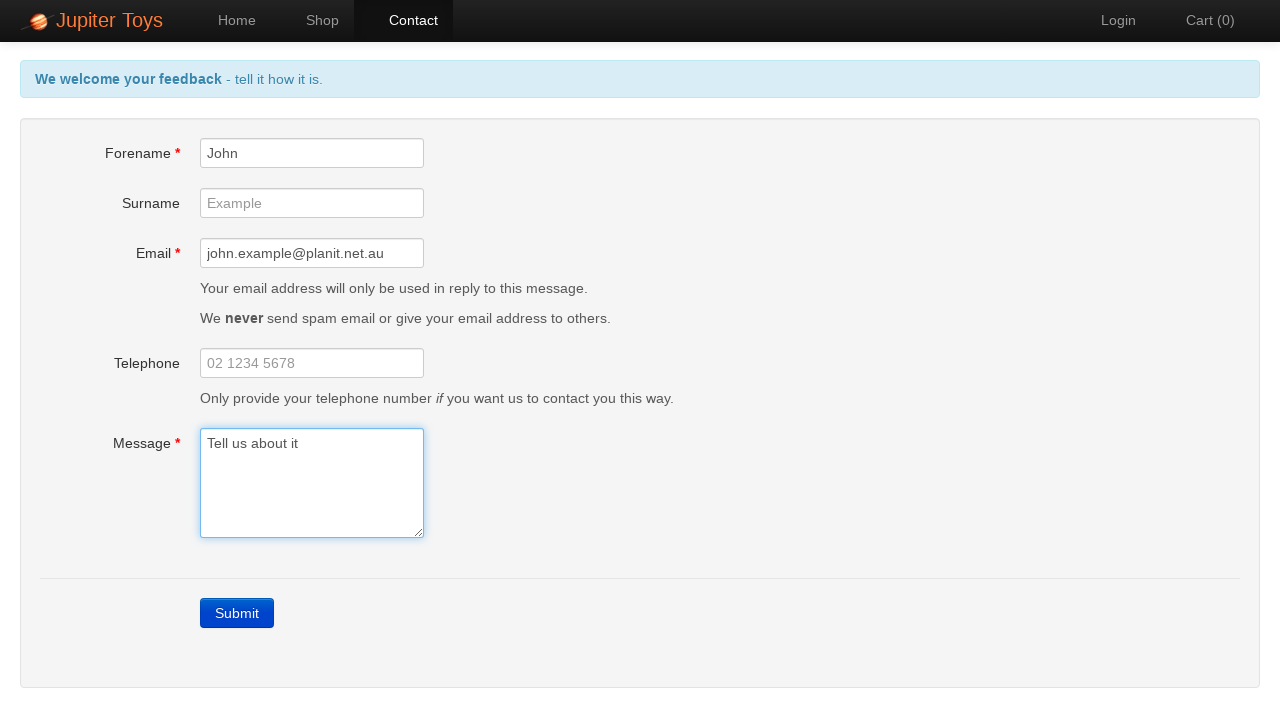

Verified email field contains 'john.example@planit.net.au'
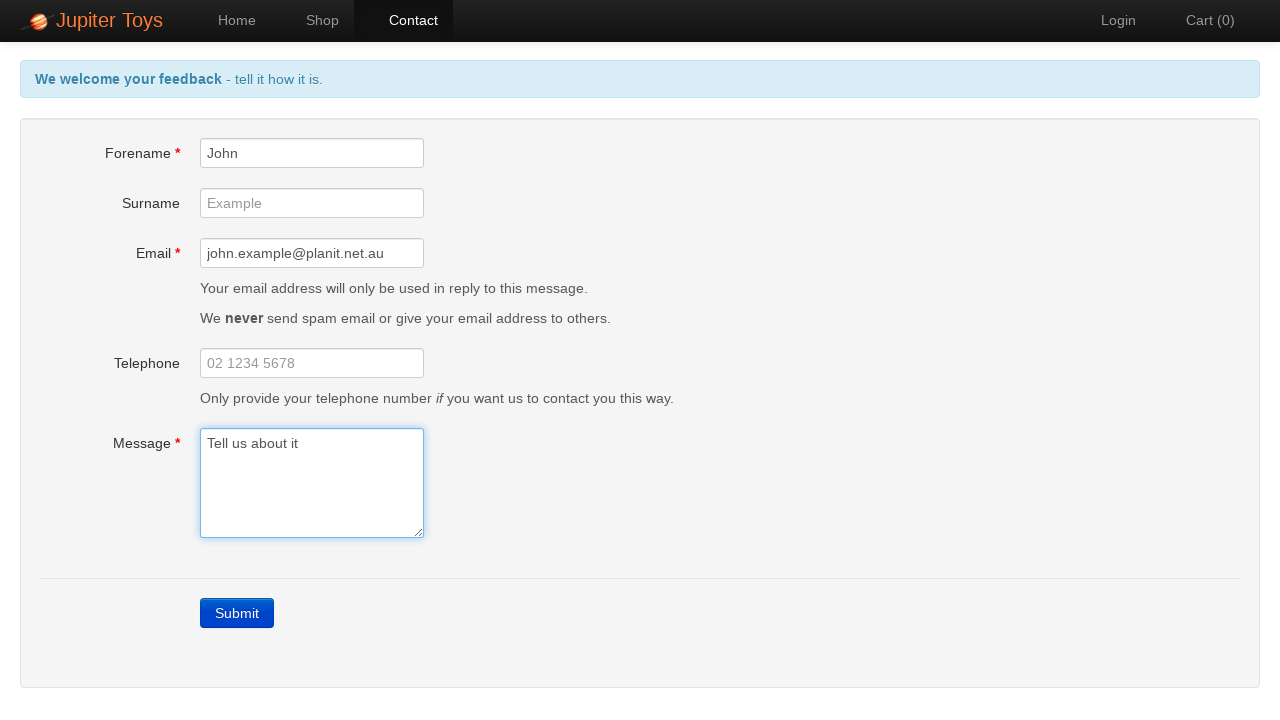

Verified message field contains 'Tell us about it' and error messages have disappeared
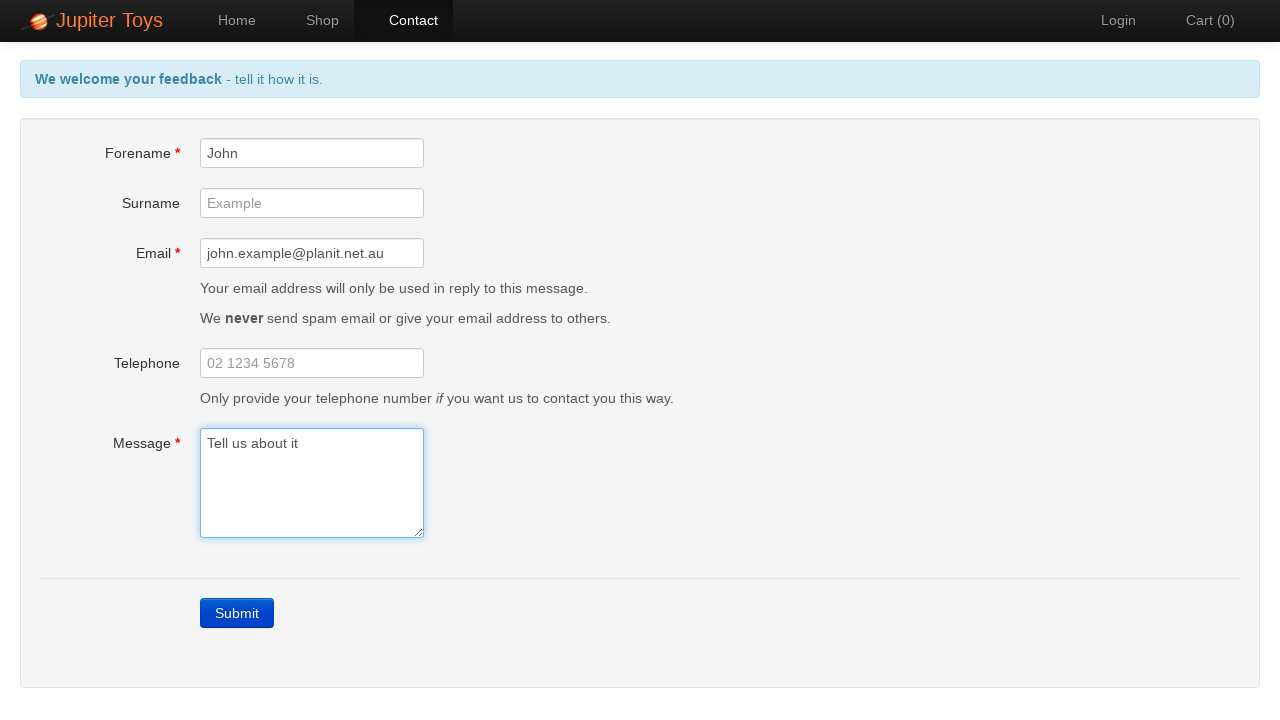

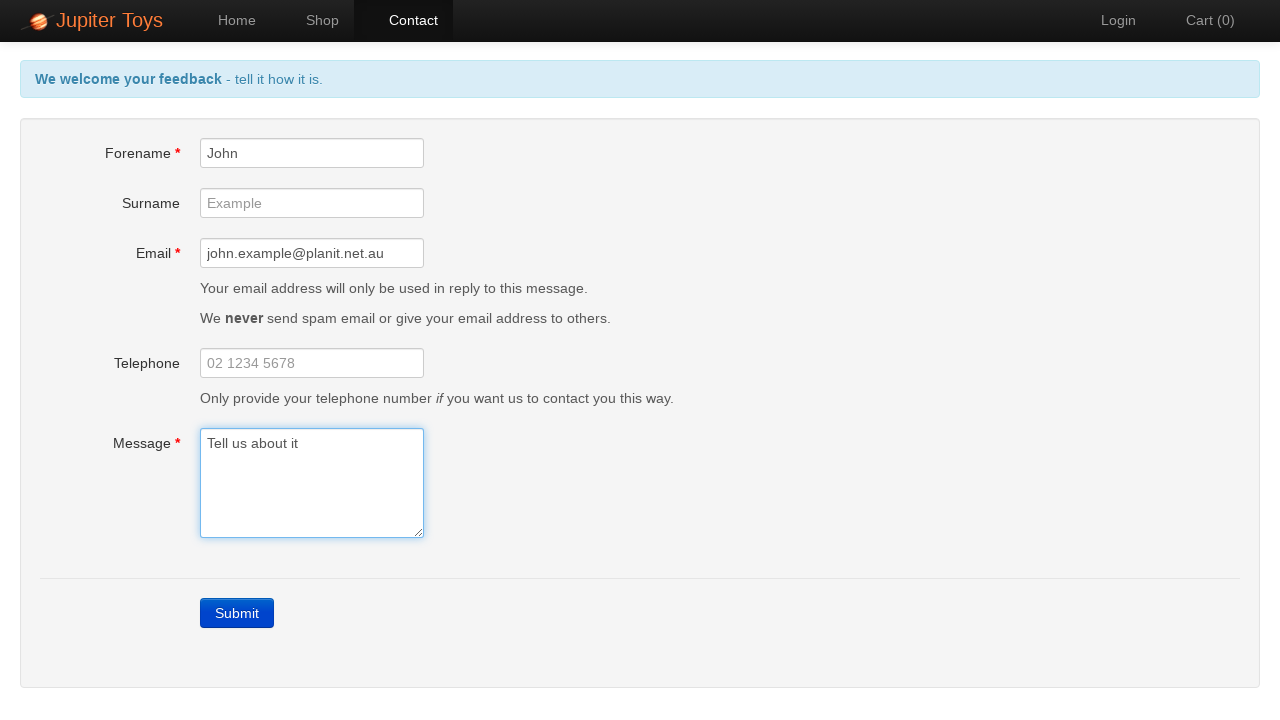